Tests that edits are saved when the edit field loses focus (blur event)

Starting URL: https://demo.playwright.dev/todomvc

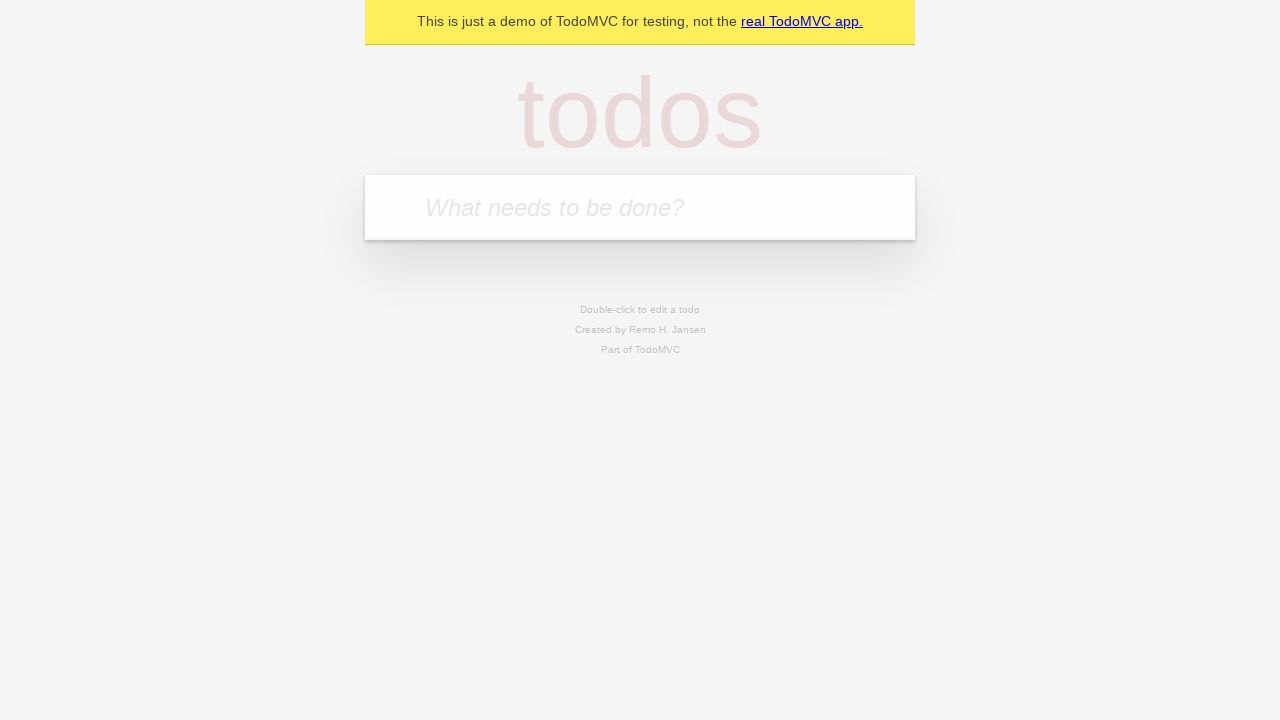

Filled new todo input with 'buy some cheese' on internal:attr=[placeholder="What needs to be done?"i]
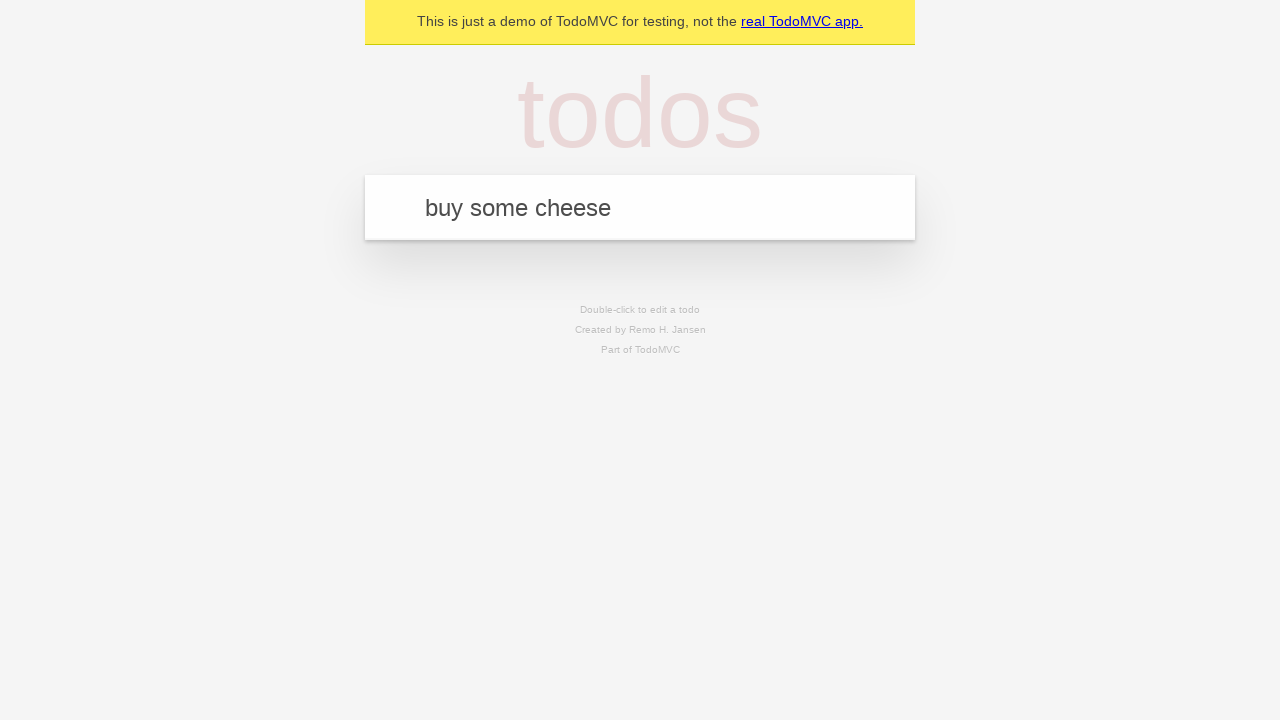

Pressed Enter to add todo 'buy some cheese' on internal:attr=[placeholder="What needs to be done?"i]
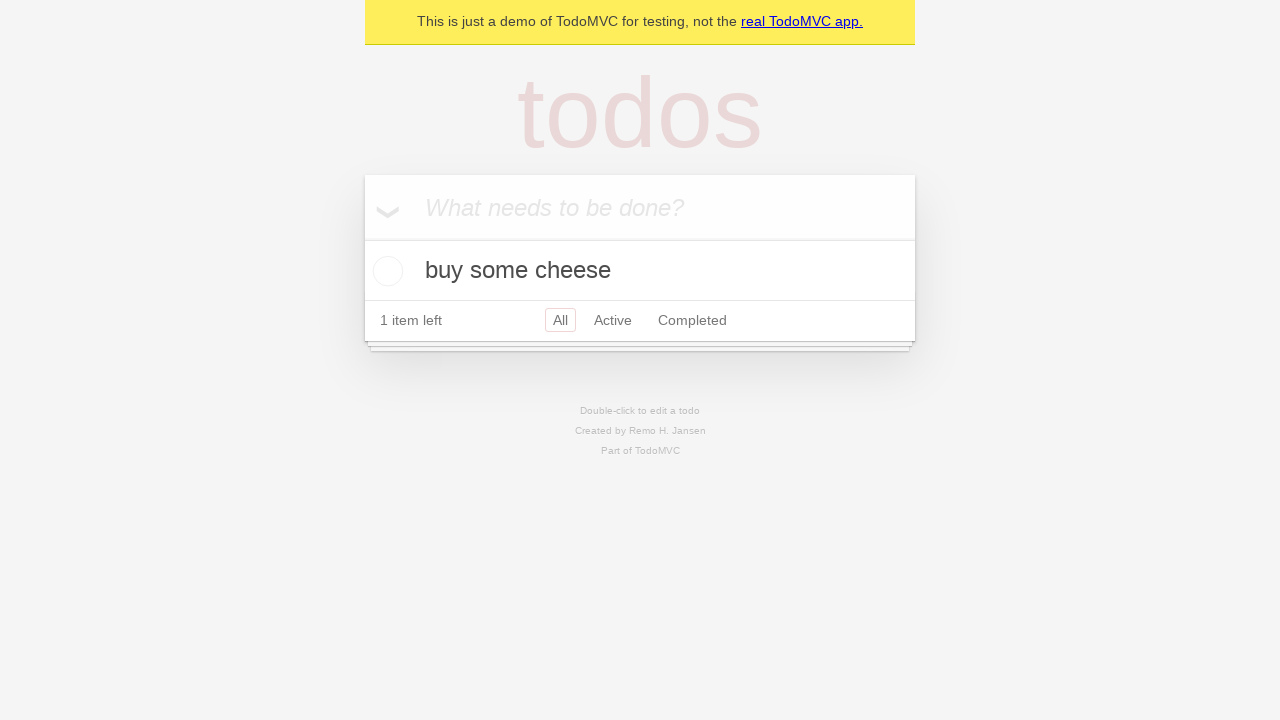

Filled new todo input with 'feed the cat' on internal:attr=[placeholder="What needs to be done?"i]
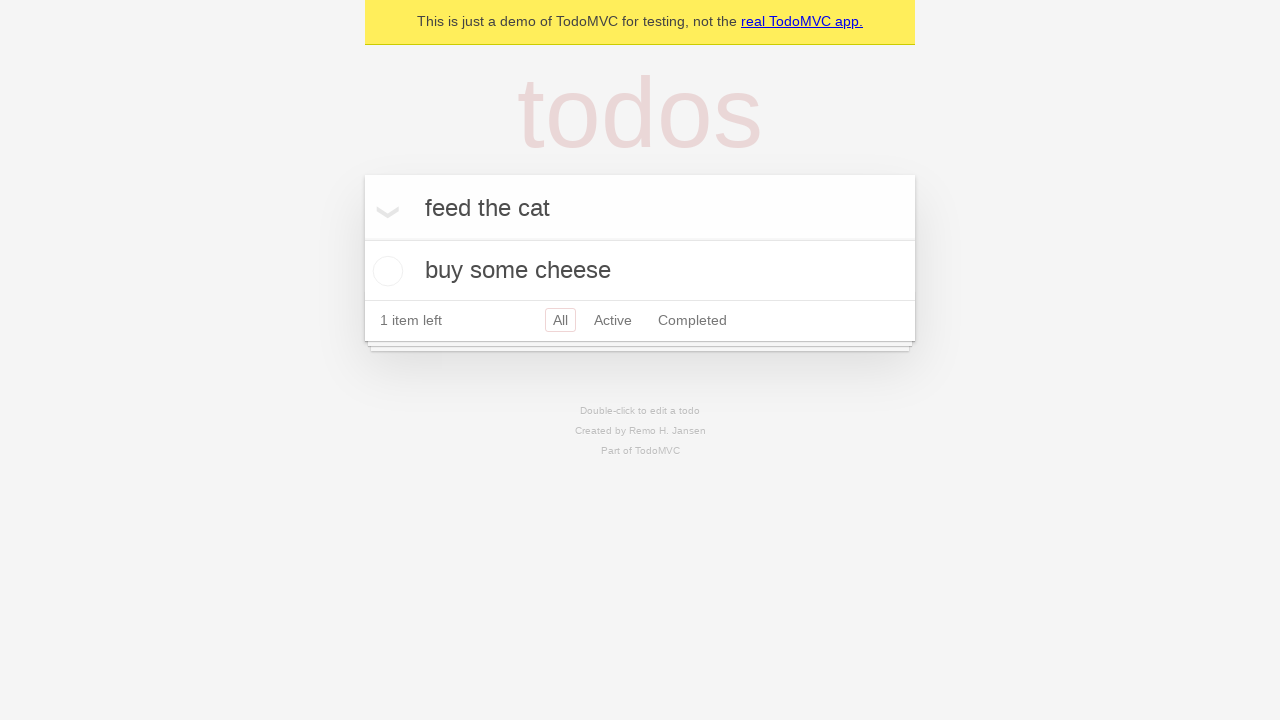

Pressed Enter to add todo 'feed the cat' on internal:attr=[placeholder="What needs to be done?"i]
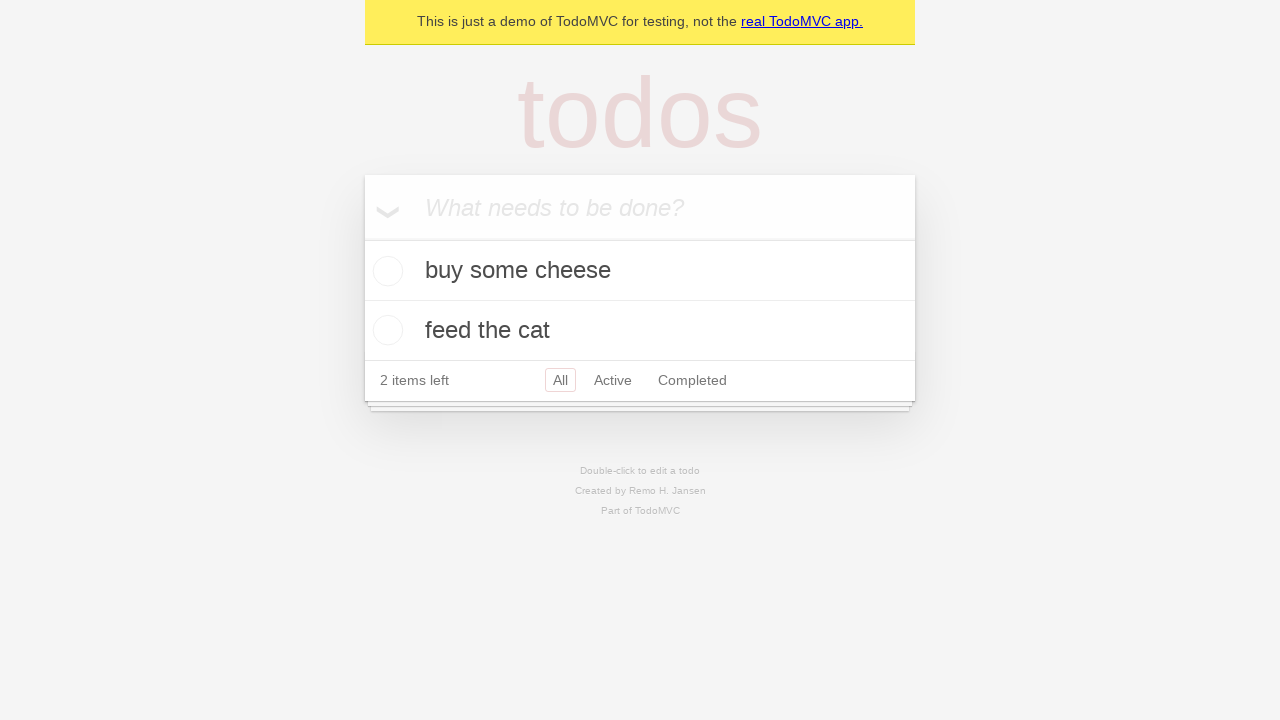

Filled new todo input with 'book a doctors appointment' on internal:attr=[placeholder="What needs to be done?"i]
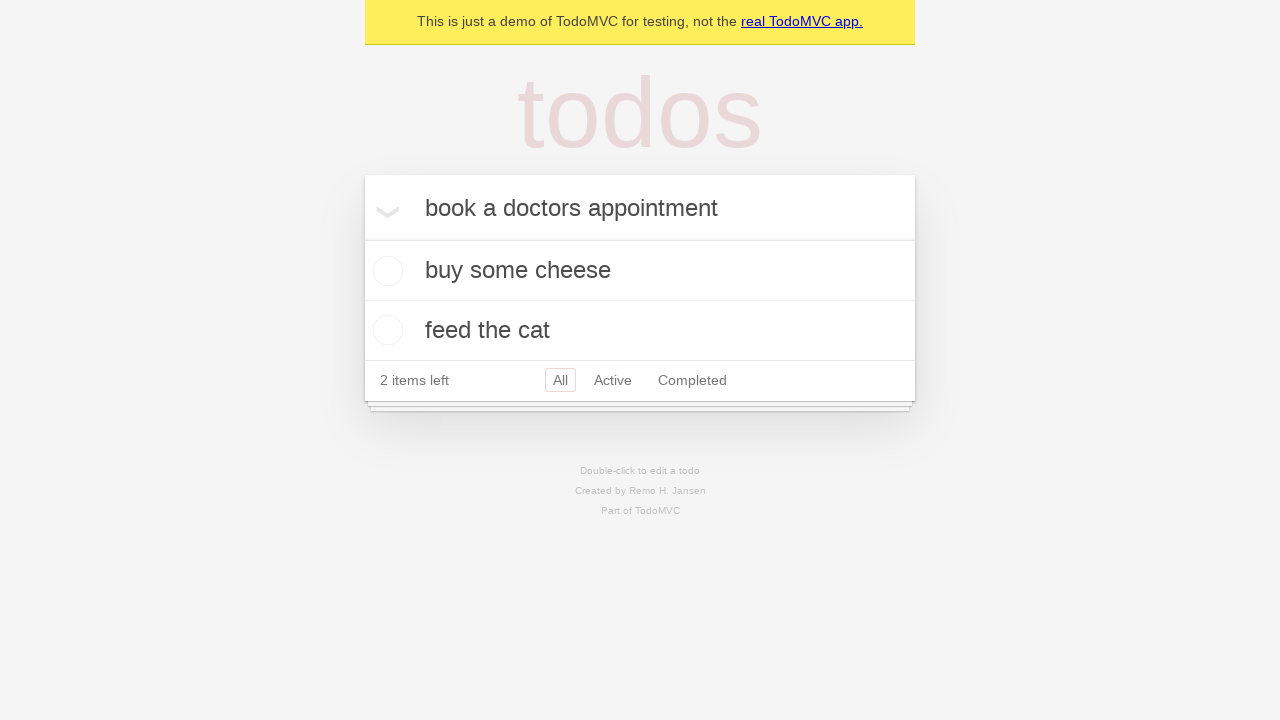

Pressed Enter to add todo 'book a doctors appointment' on internal:attr=[placeholder="What needs to be done?"i]
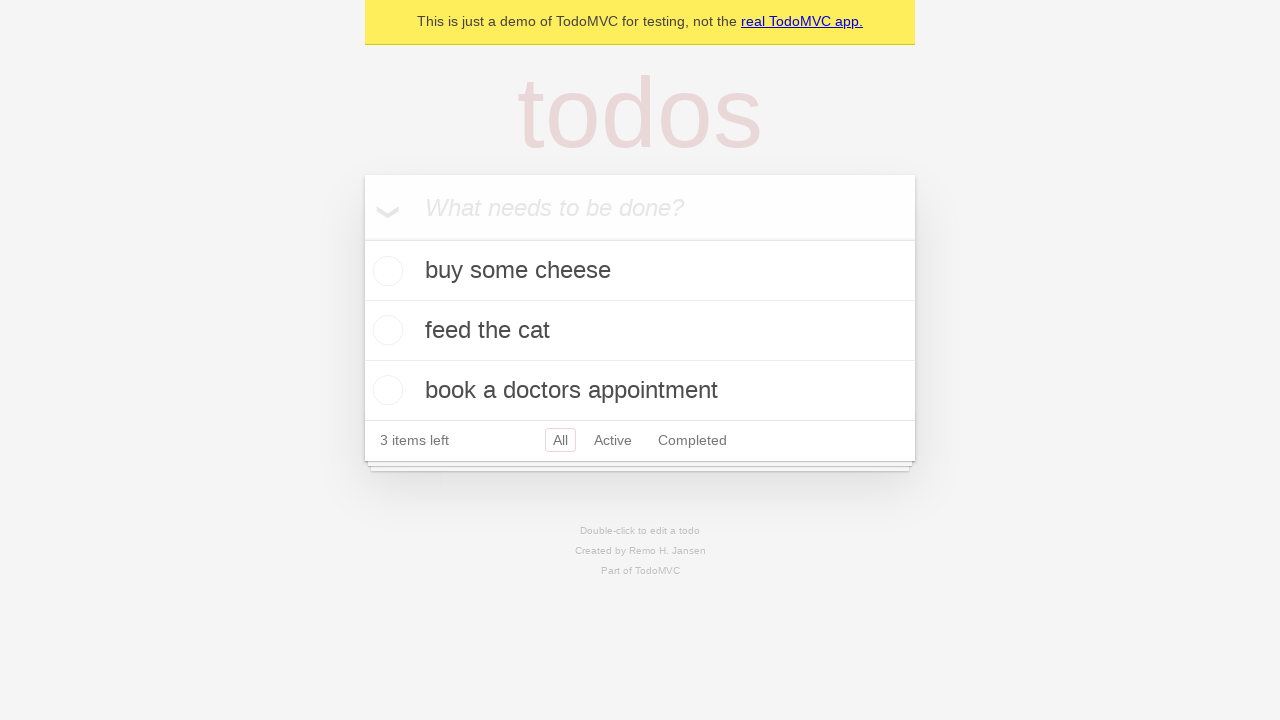

Waited for all 3 todos to be added to the list
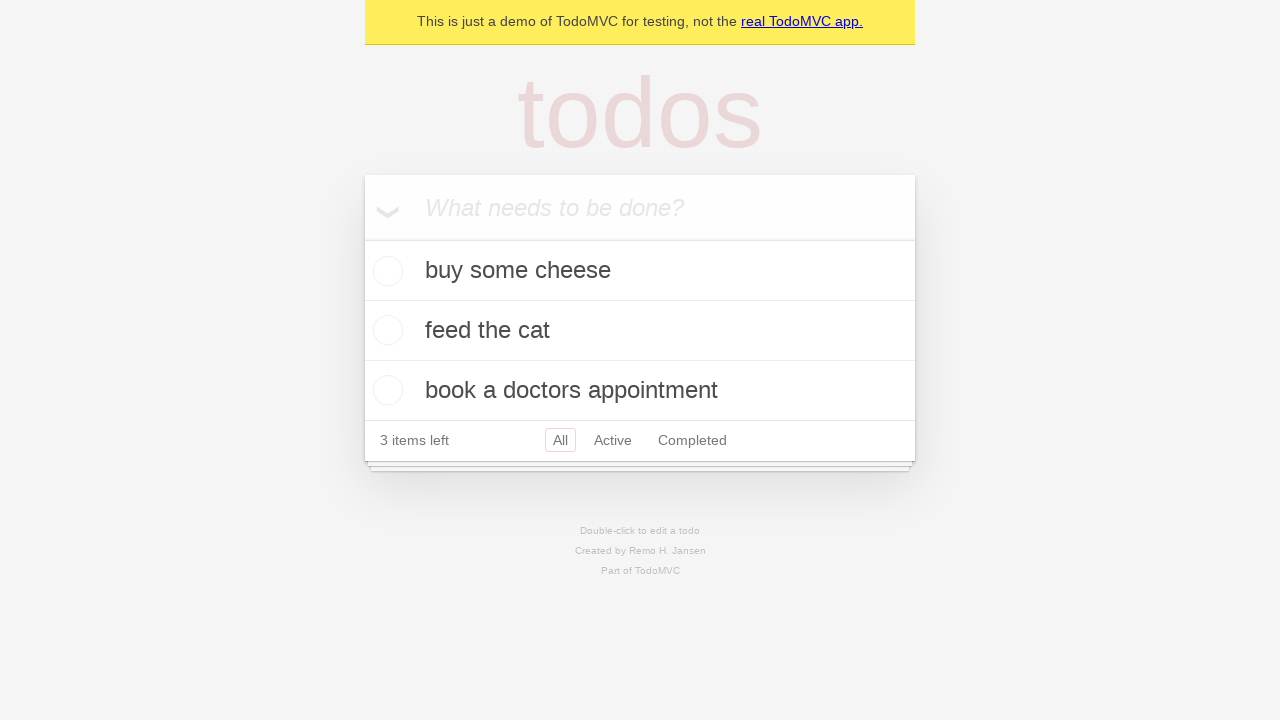

Double-clicked second todo item to enter edit mode at (640, 331) on internal:testid=[data-testid="todo-item"s] >> nth=1
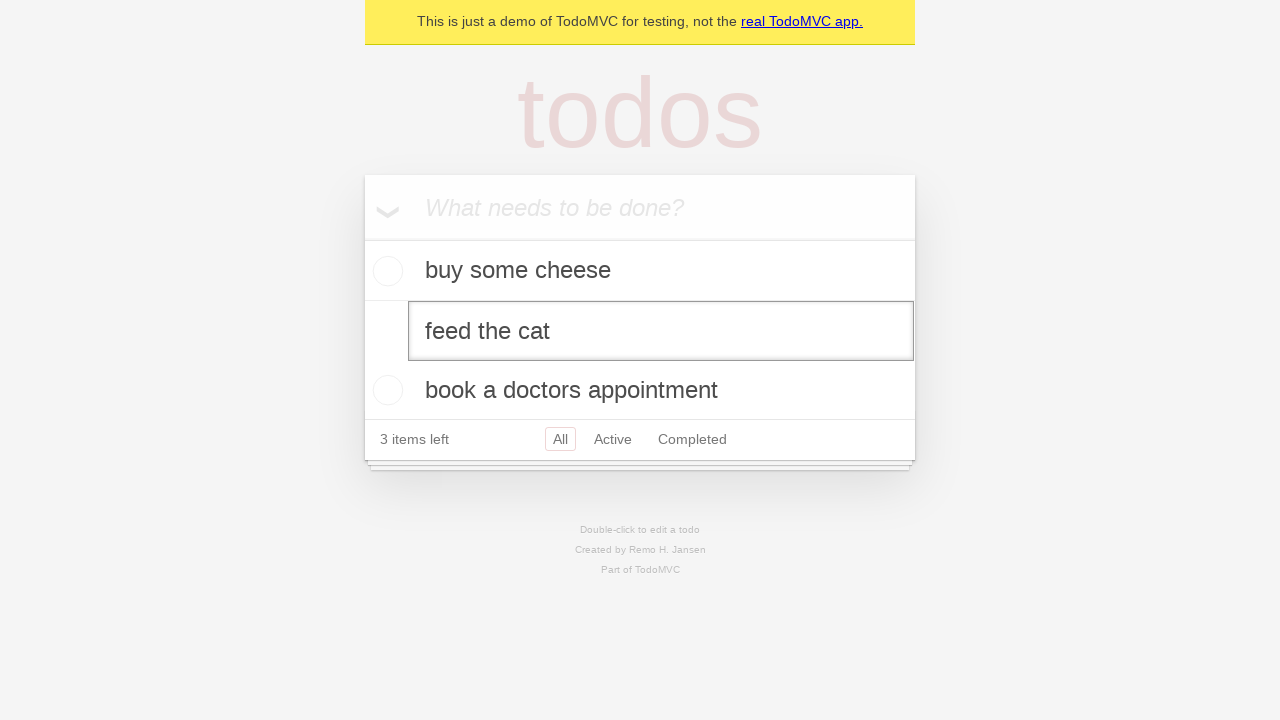

Filled edit field with new text 'buy some sausages' on internal:testid=[data-testid="todo-item"s] >> nth=1 >> internal:role=textbox[nam
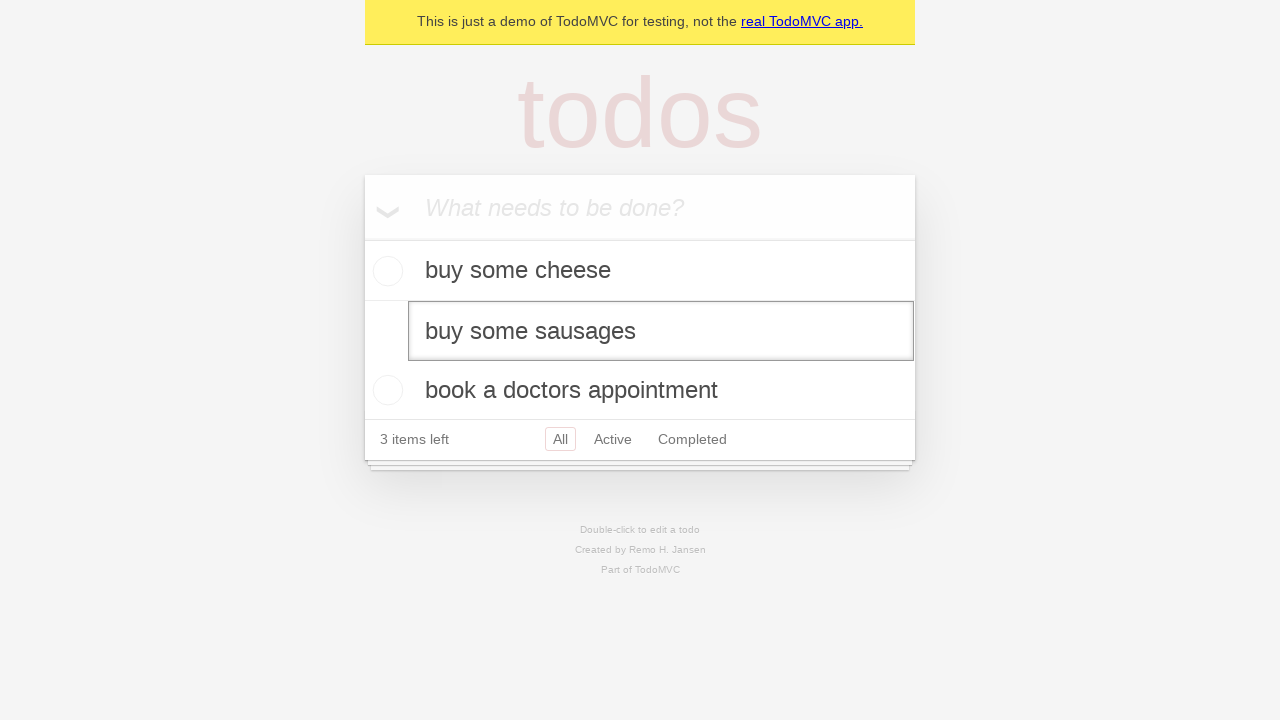

Triggered blur event on edit field to save changes
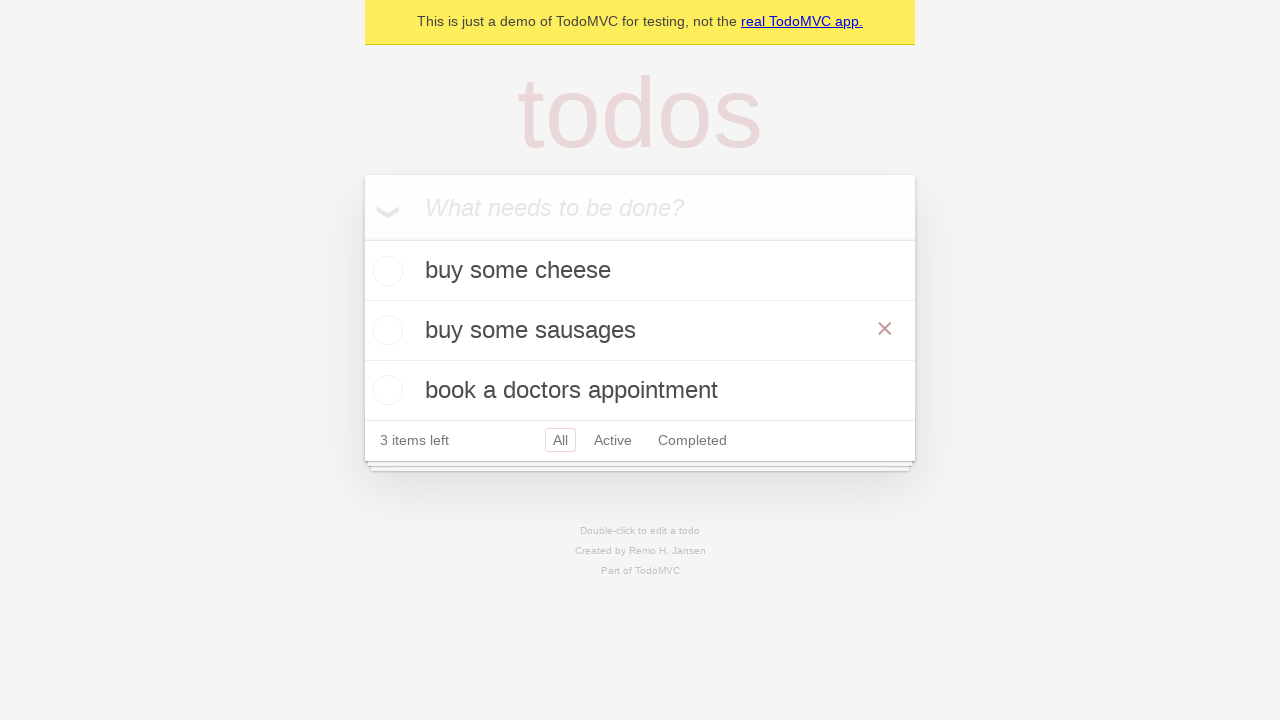

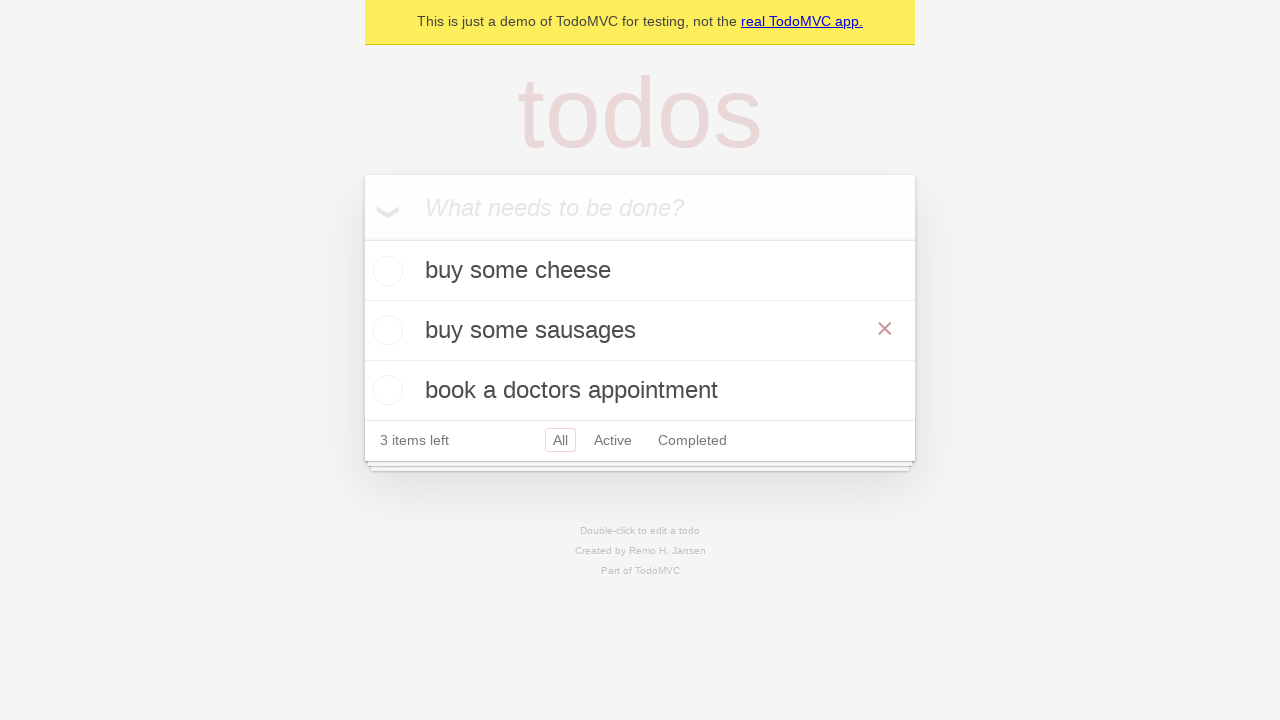